Tests renting cat ID 1 and verifies the listing updates correctly

Starting URL: https://cs1632.appspot.com/

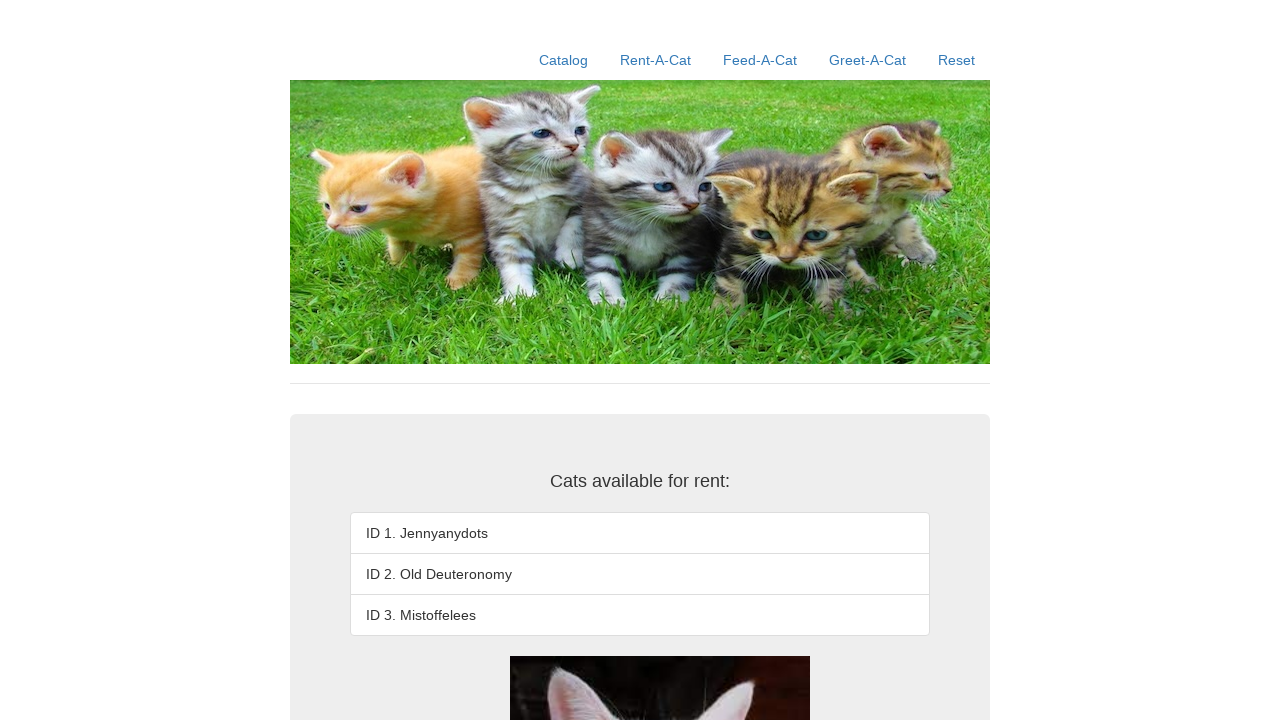

Set cookies to reset cat rental state (all cats marked as not rented)
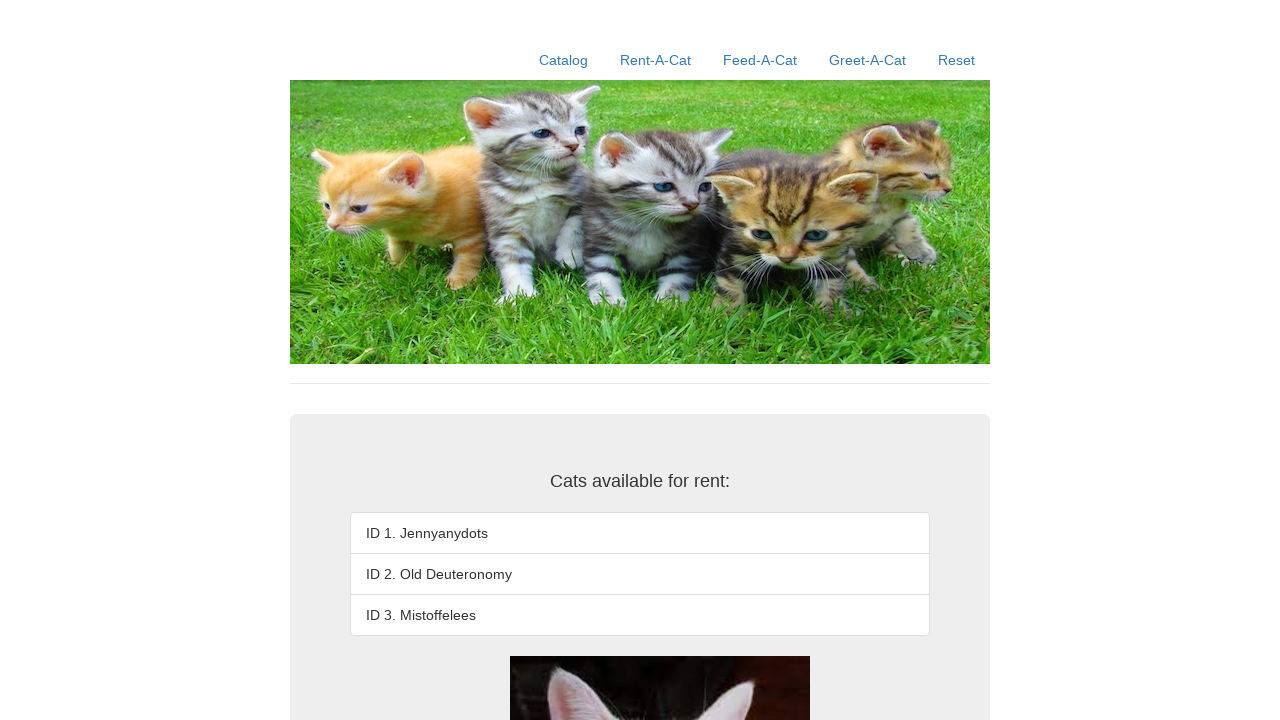

Clicked on rent-a-cat link to navigate to rental page at (656, 60) on a[href*='/rent-a-cat']
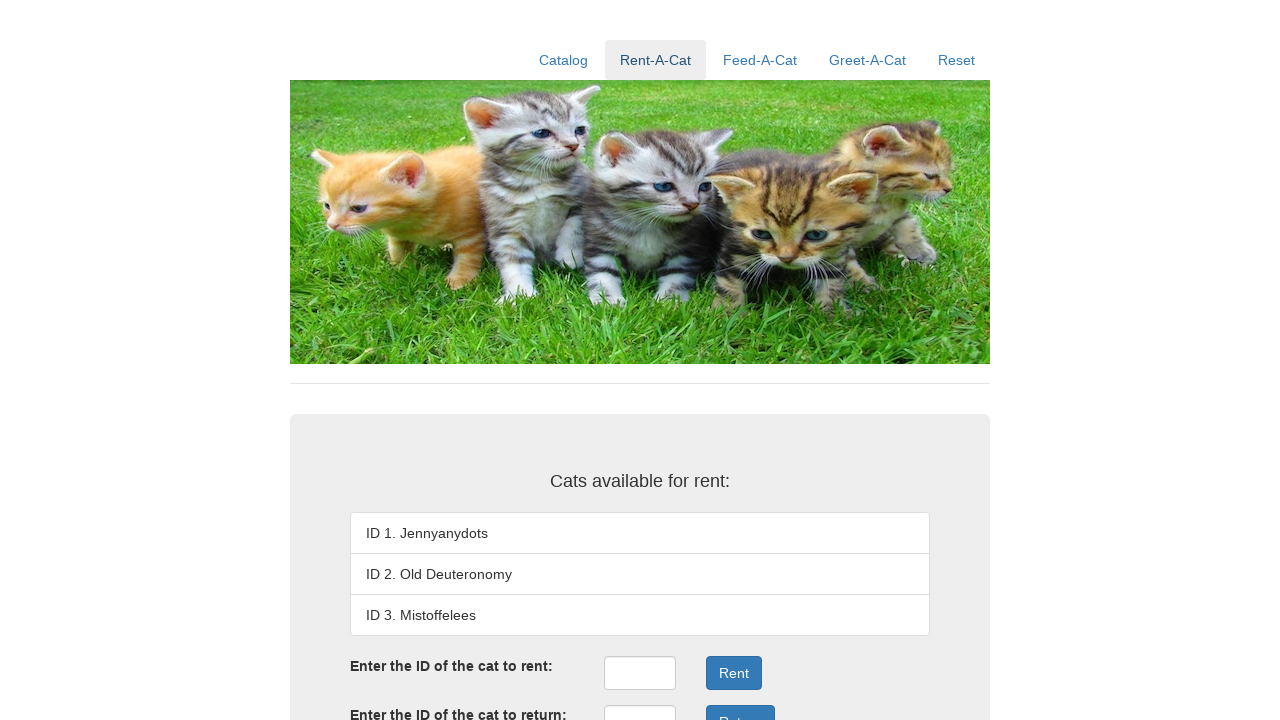

Clicked on rental ID input field at (640, 673) on input#rentID
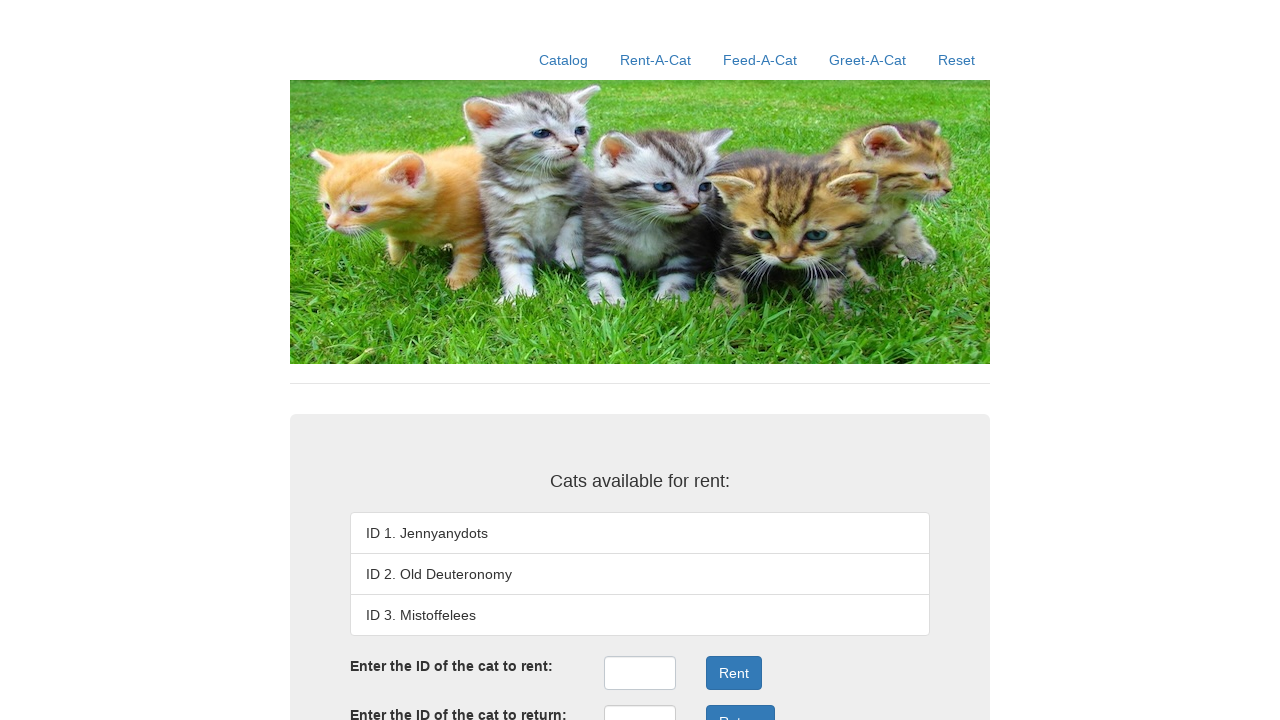

Filled rental ID input with '1' (cat ID 1) on input#rentID
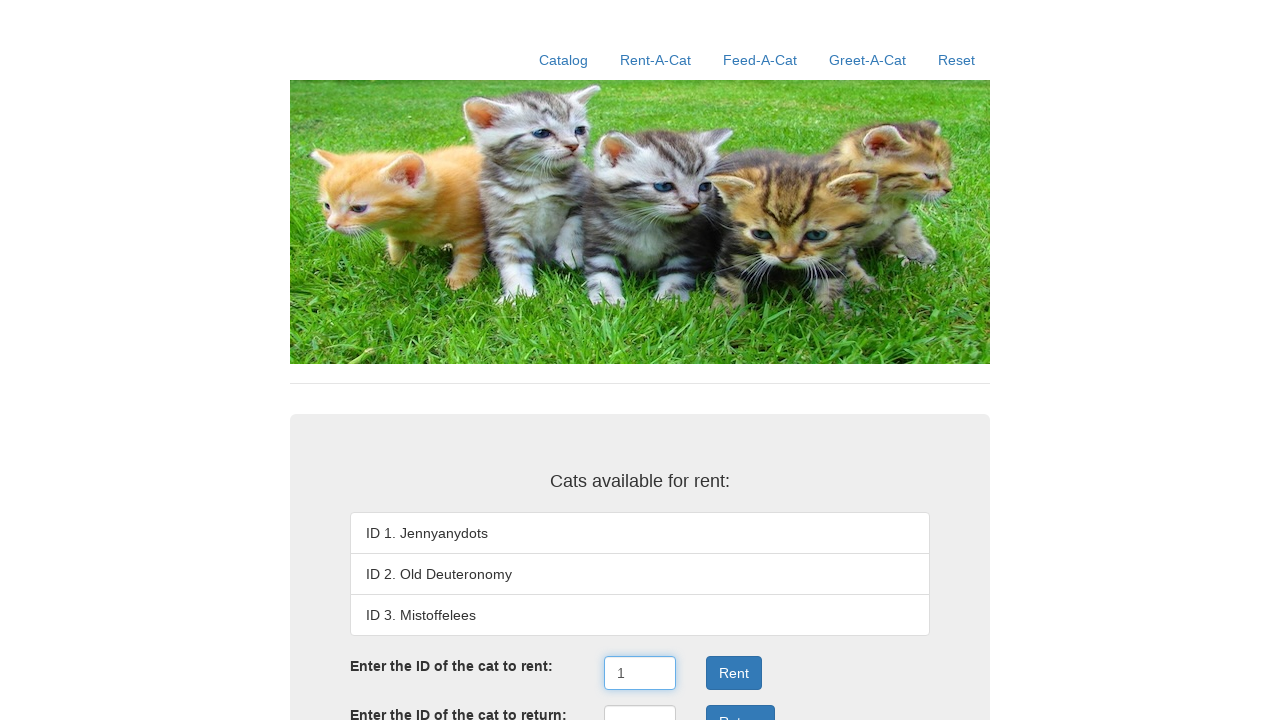

Clicked rent submit button to submit rental request for cat ID 1 at (734, 673) on button[onclick='rentSubmit()']
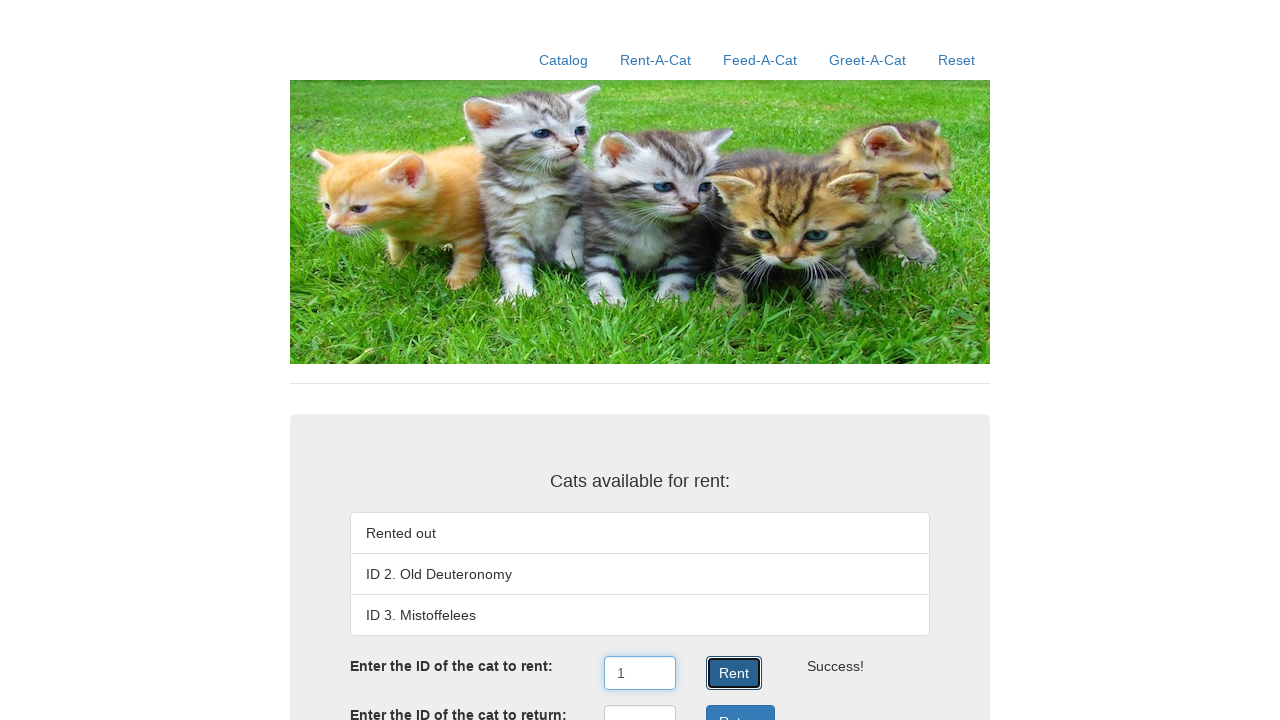

Waited for rental result to appear, confirming listing updated correctly
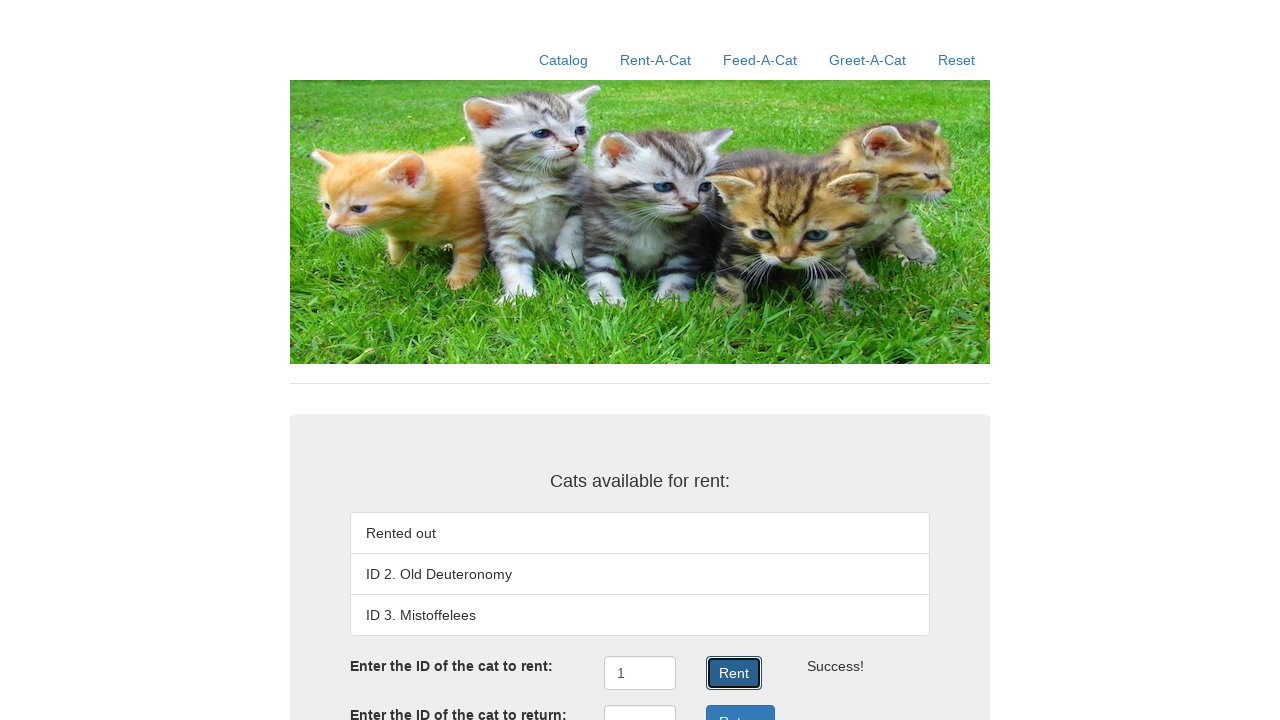

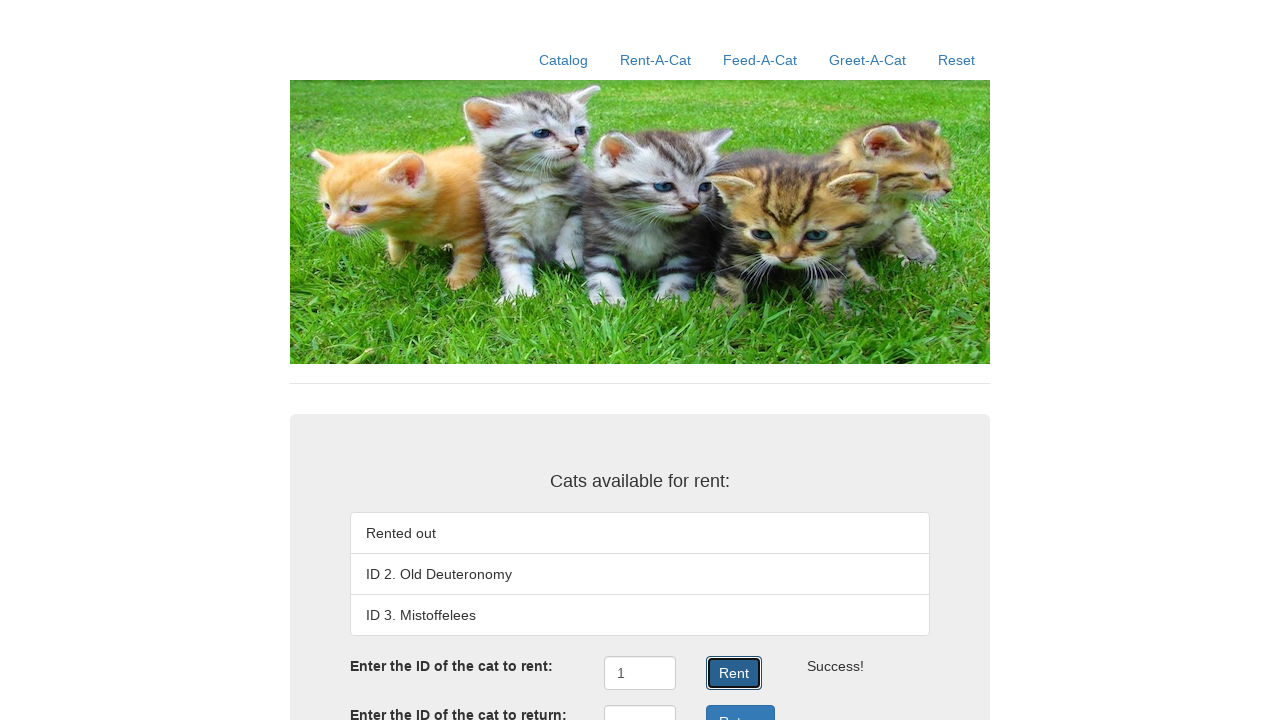